Tests implicit wait functionality by clicking a button that triggers an element to appear, then filling text into the revealed input field

Starting URL: https://www.hyrtutorials.com/p/waits-demo.html

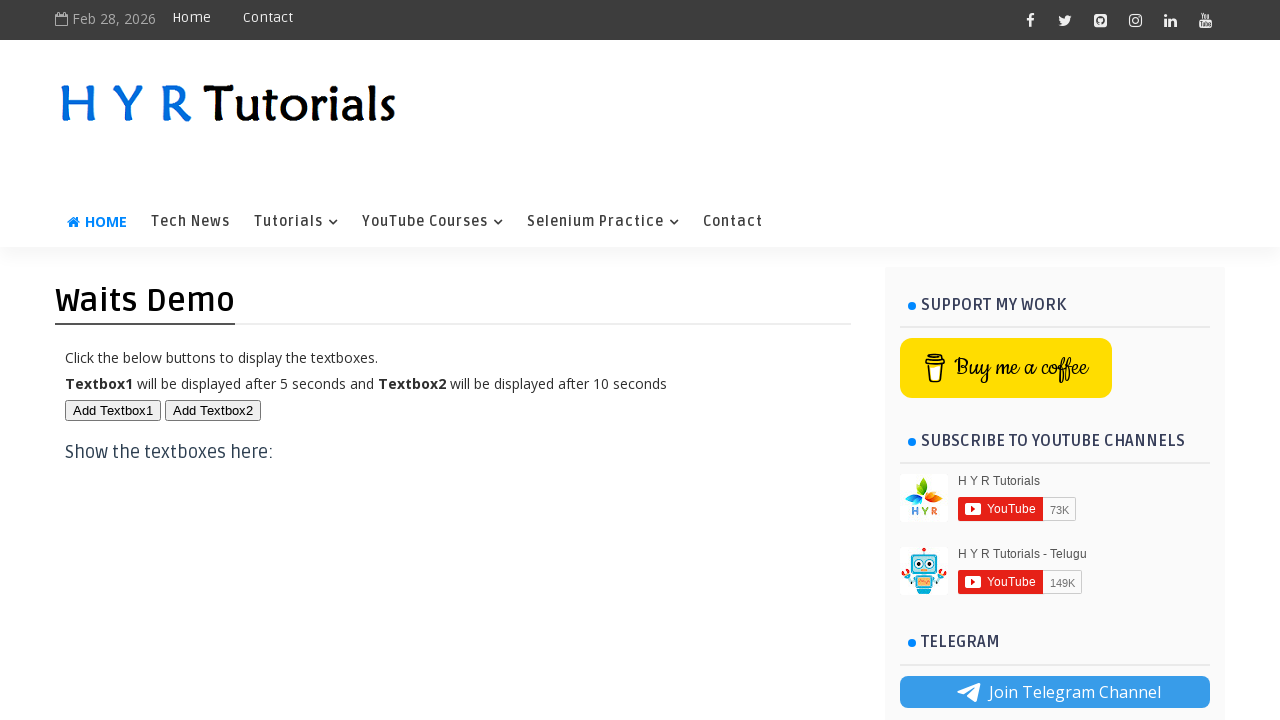

Clicked button to trigger delayed element appearance at (213, 410) on #btn2
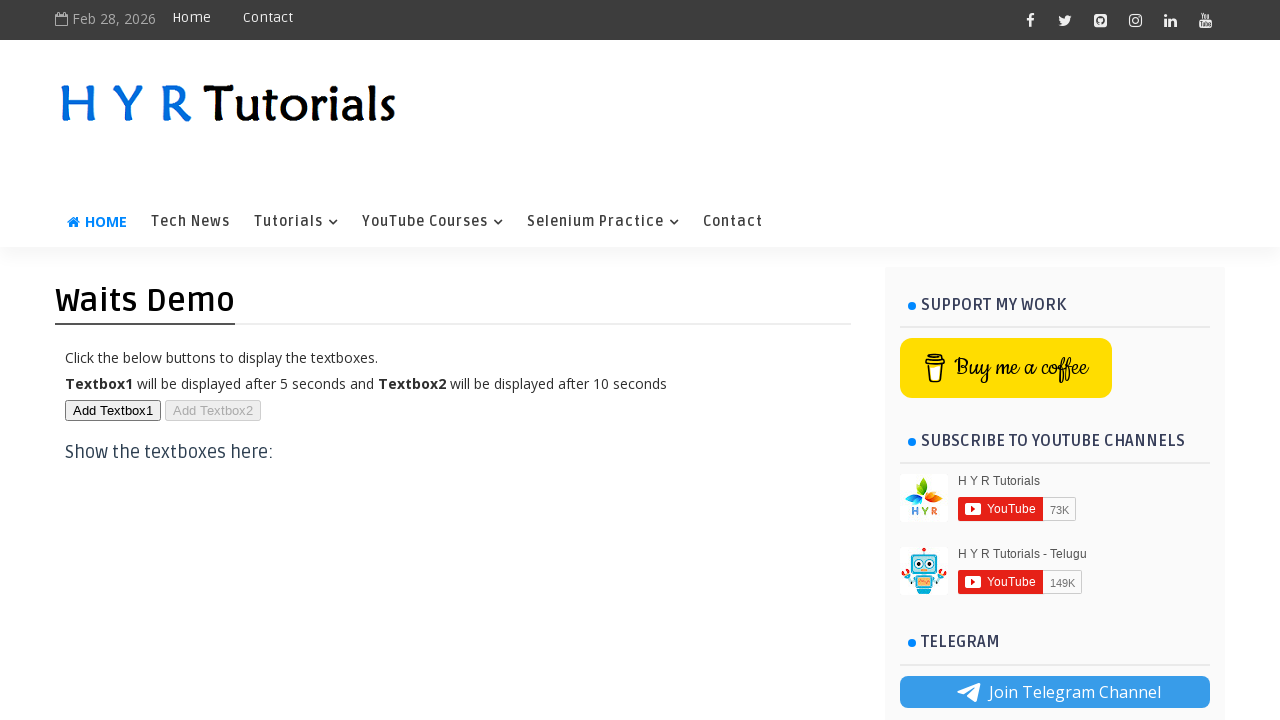

Filled text field with 'hyr' after implicit wait on #txt2
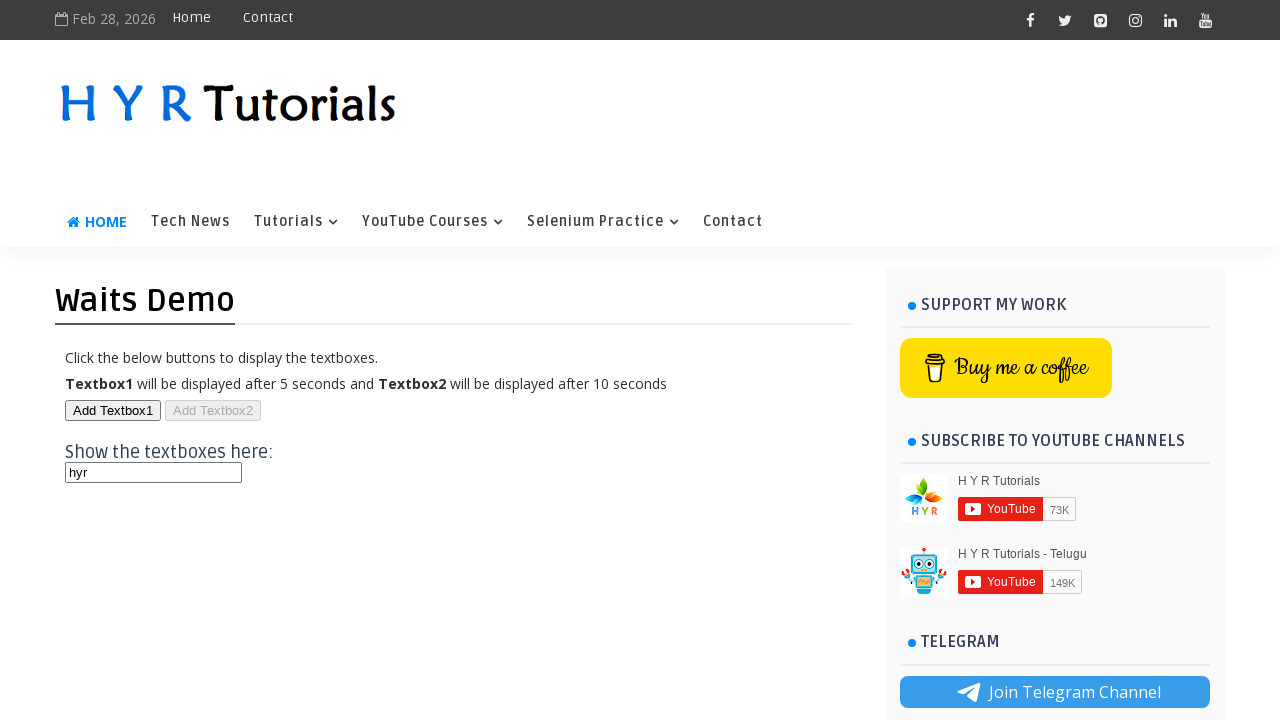

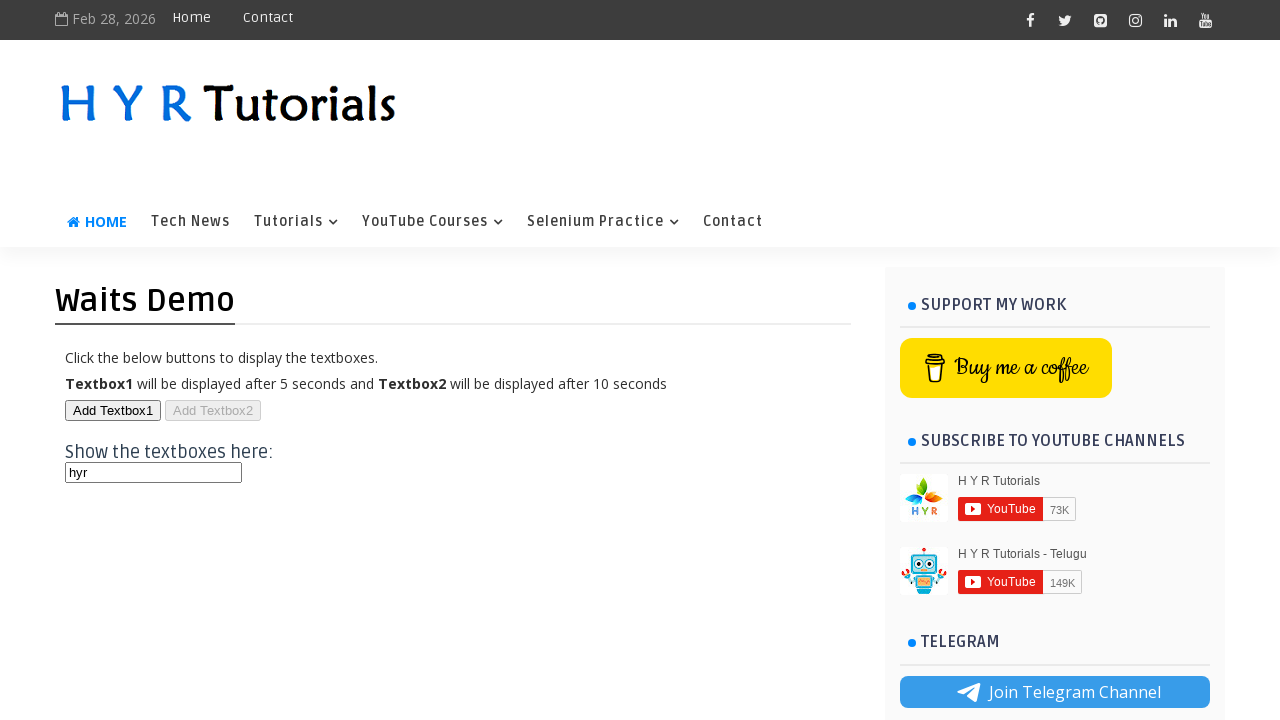